Tests clearing the complete state of all items by checking and unchecking the toggle all

Starting URL: https://demo.playwright.dev/todomvc

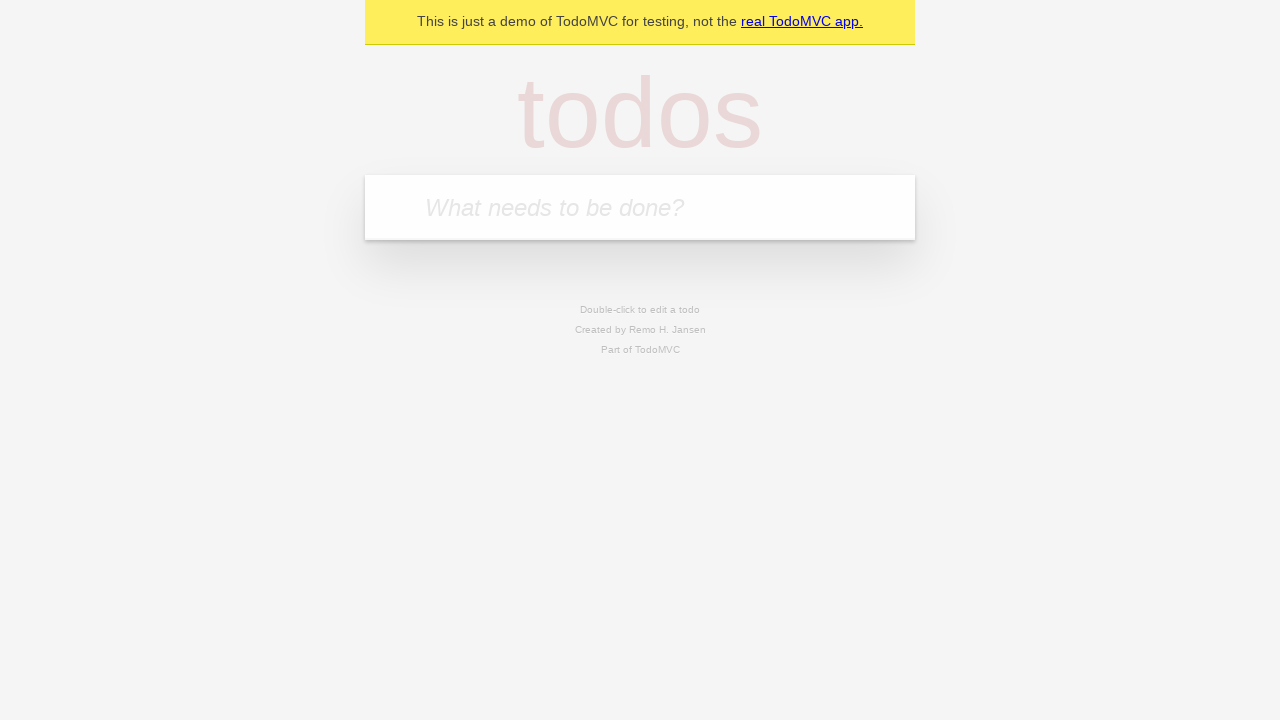

Navigated to TodoMVC demo application
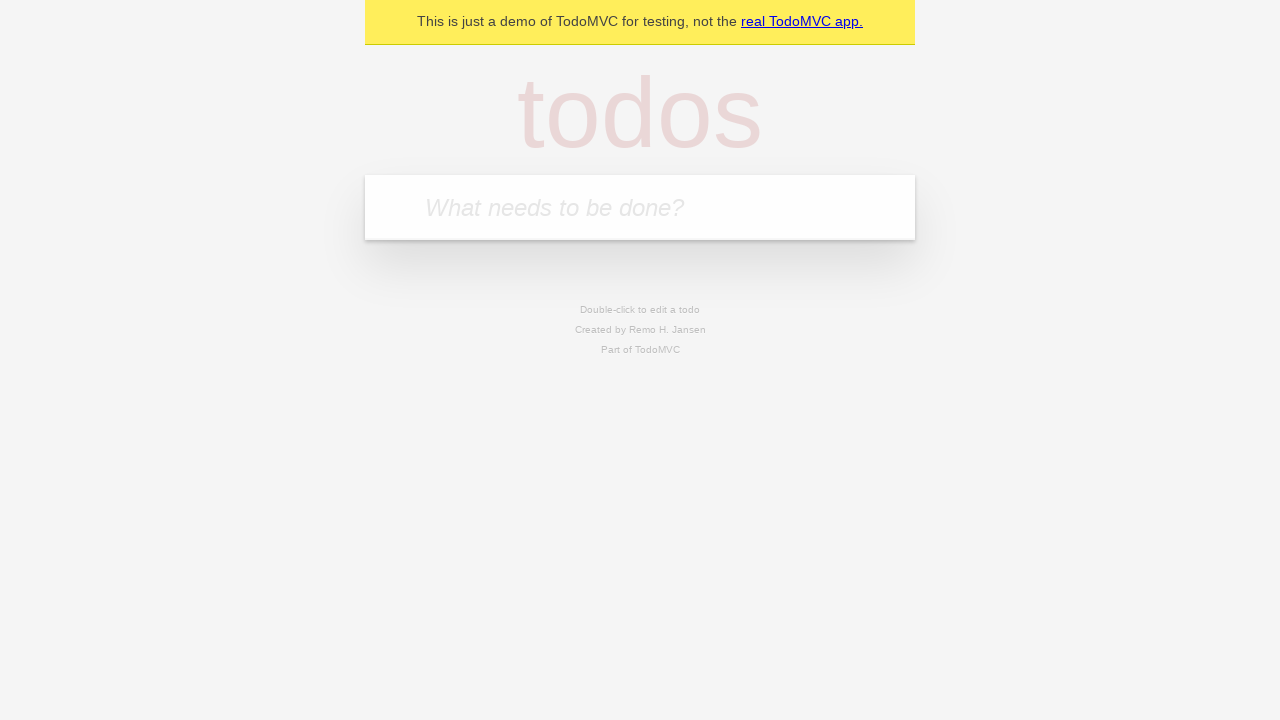

Located the new todo input field
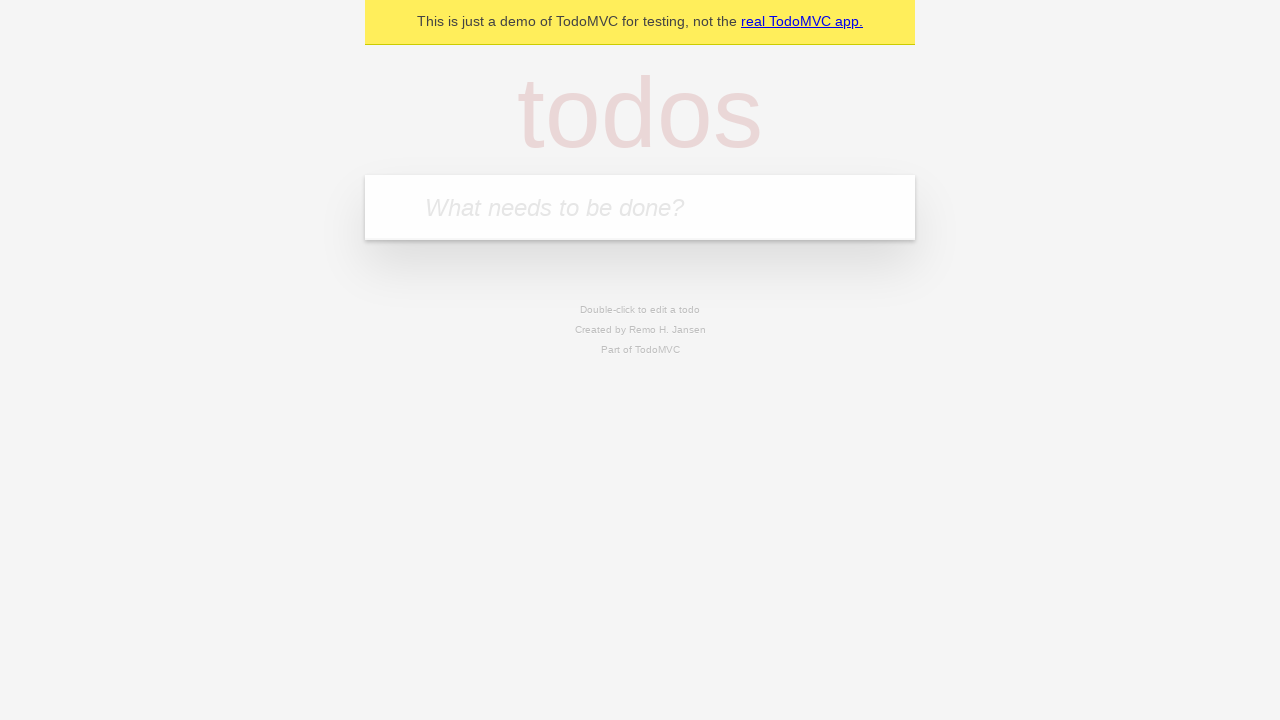

Filled todo input with 'buy some cheese' on internal:attr=[placeholder="What needs to be done?"i]
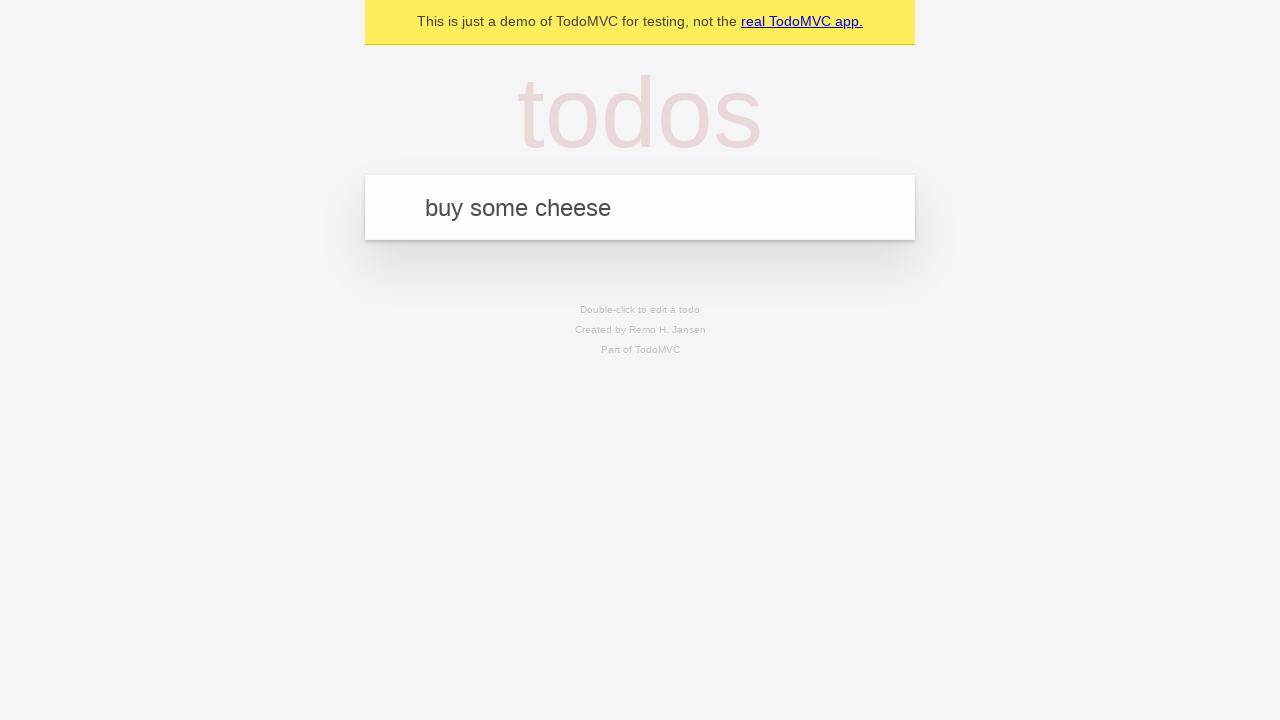

Pressed Enter to create todo 'buy some cheese' on internal:attr=[placeholder="What needs to be done?"i]
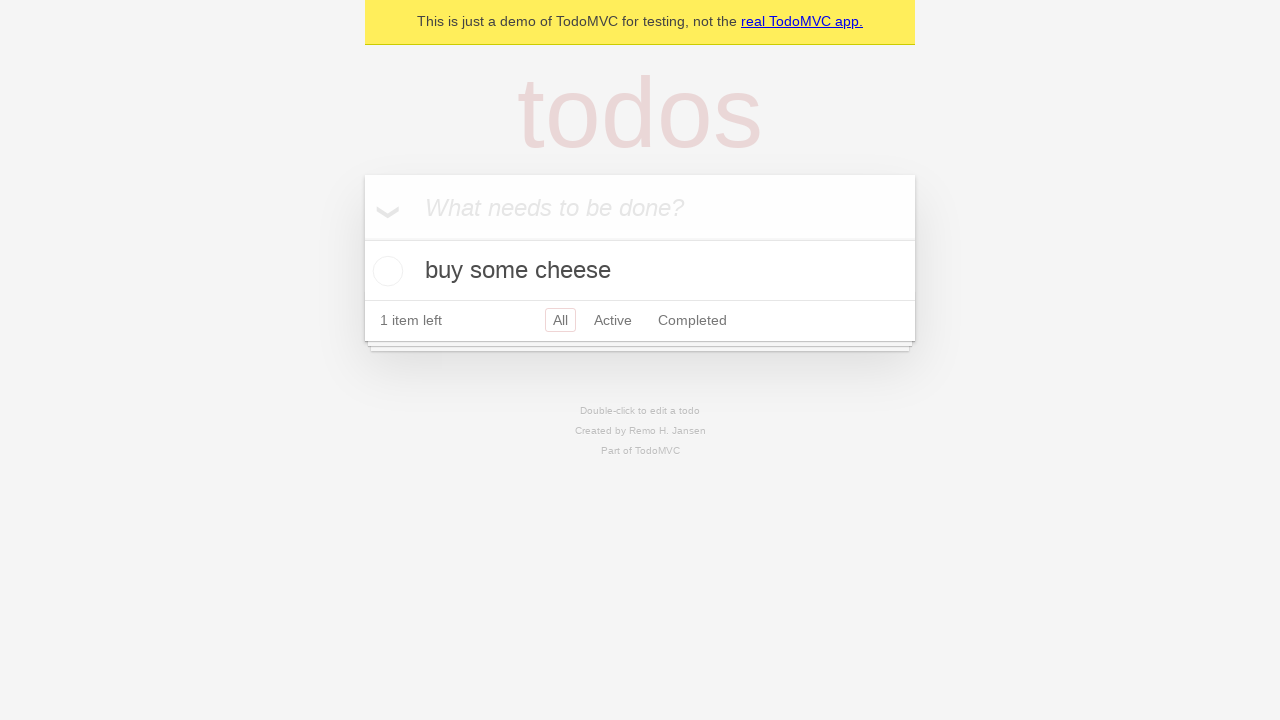

Filled todo input with 'feed the cat' on internal:attr=[placeholder="What needs to be done?"i]
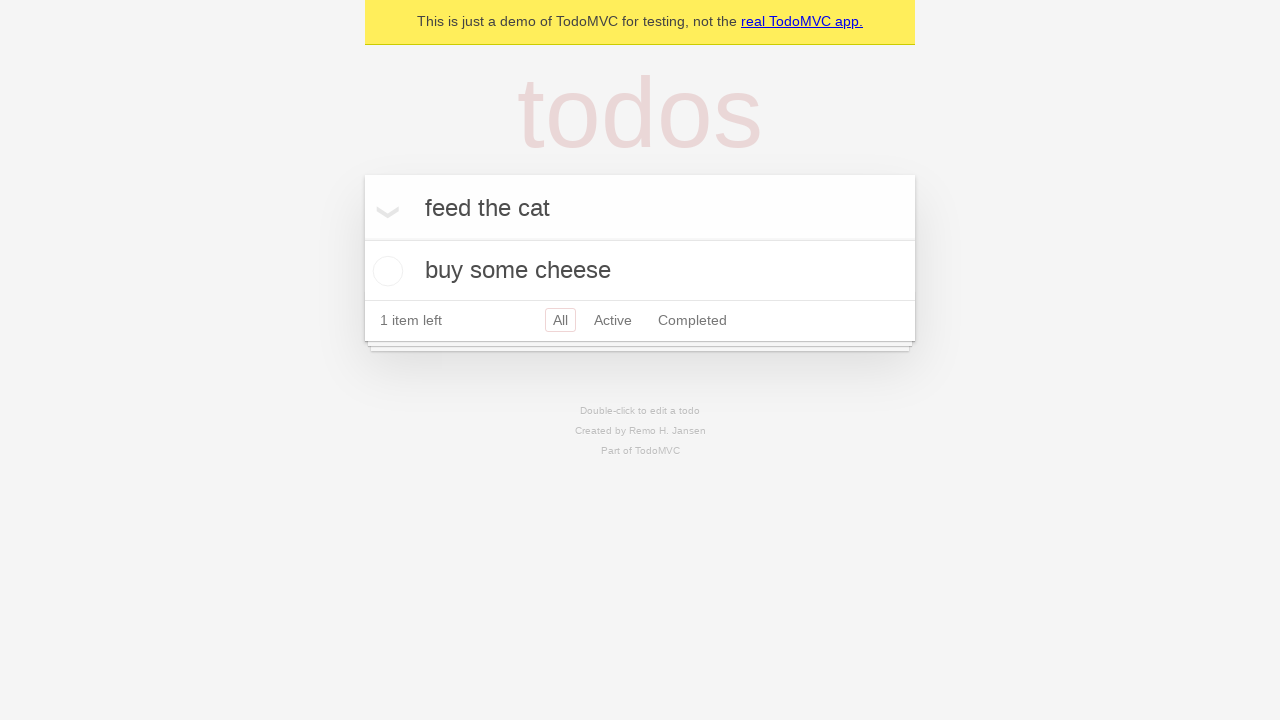

Pressed Enter to create todo 'feed the cat' on internal:attr=[placeholder="What needs to be done?"i]
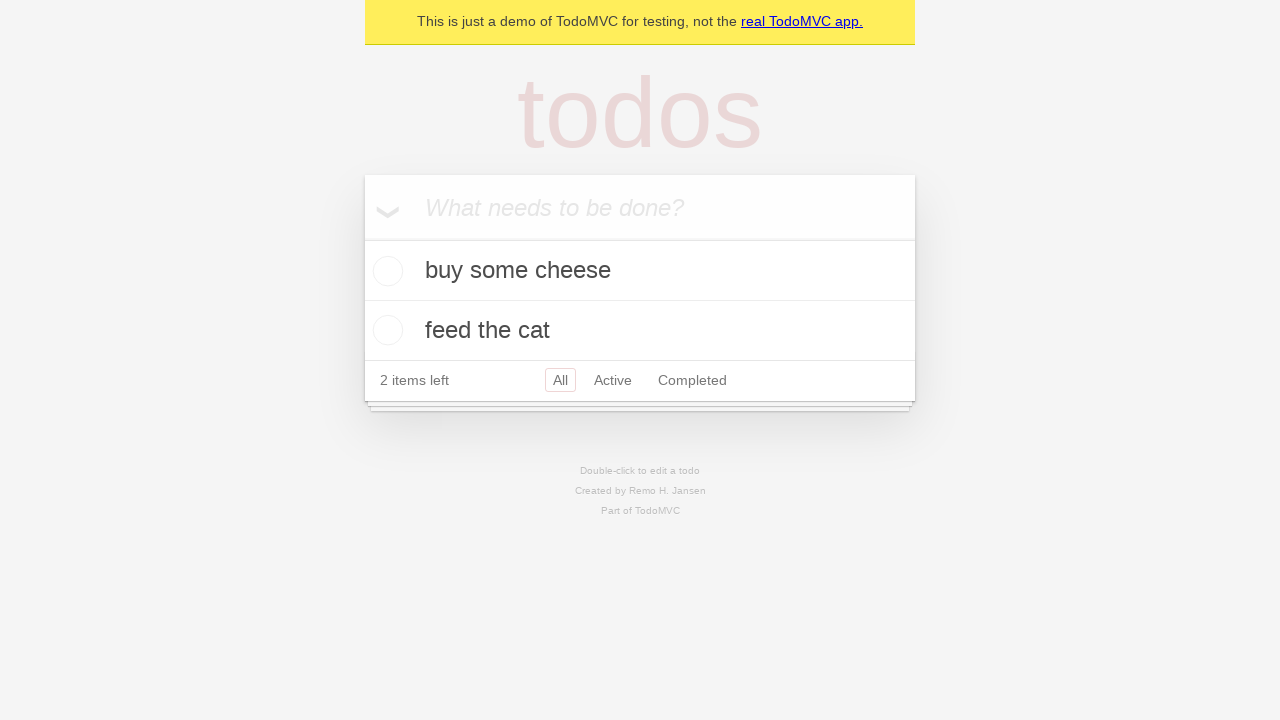

Filled todo input with 'book a doctors appointment' on internal:attr=[placeholder="What needs to be done?"i]
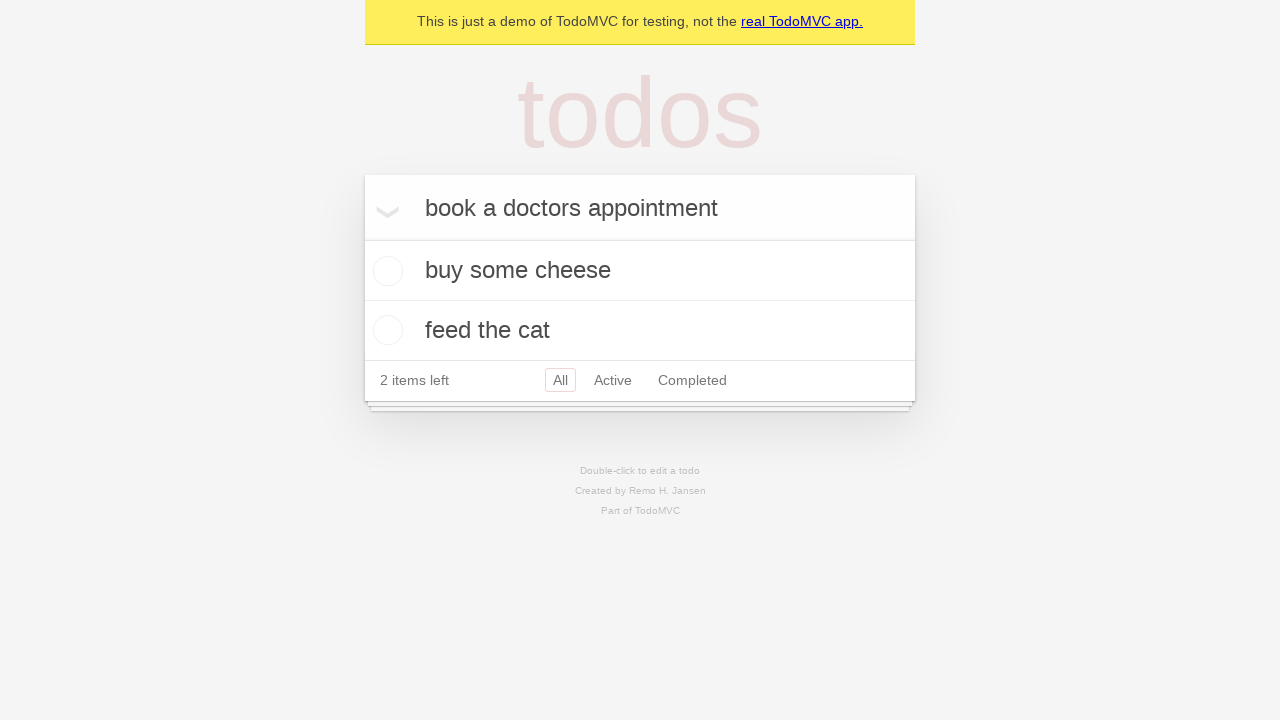

Pressed Enter to create todo 'book a doctors appointment' on internal:attr=[placeholder="What needs to be done?"i]
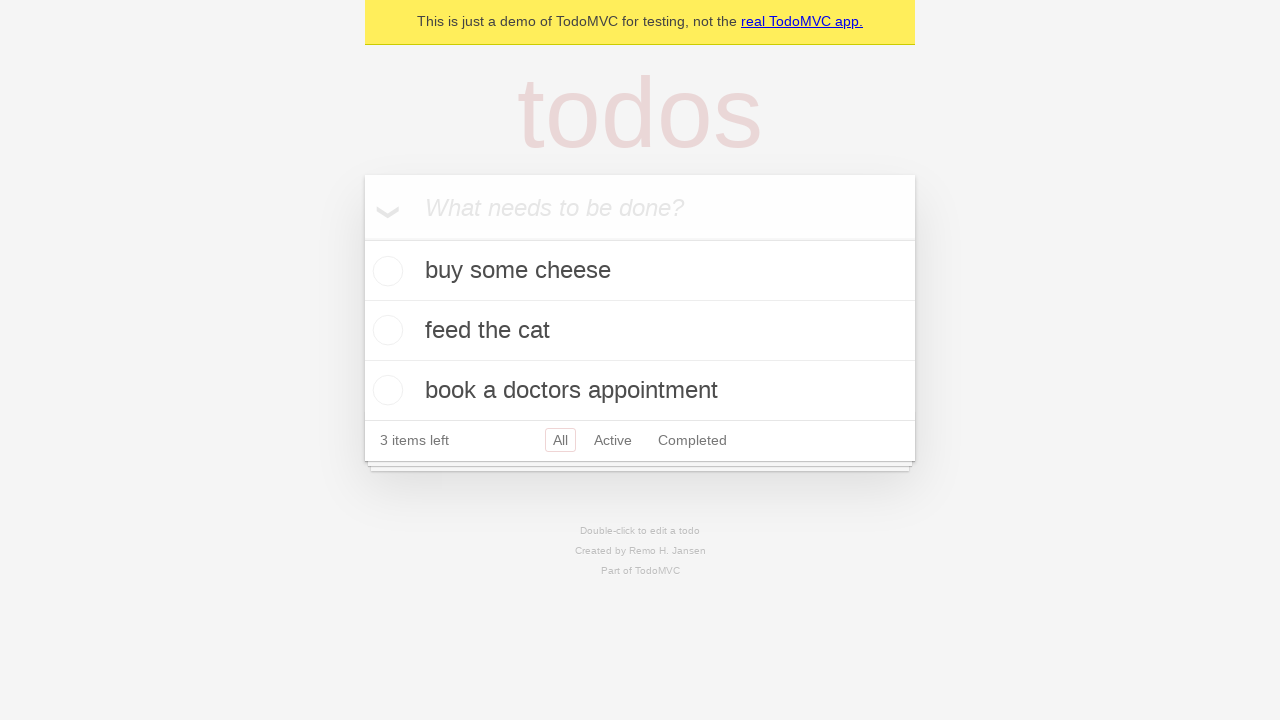

Located the toggle all checkbox
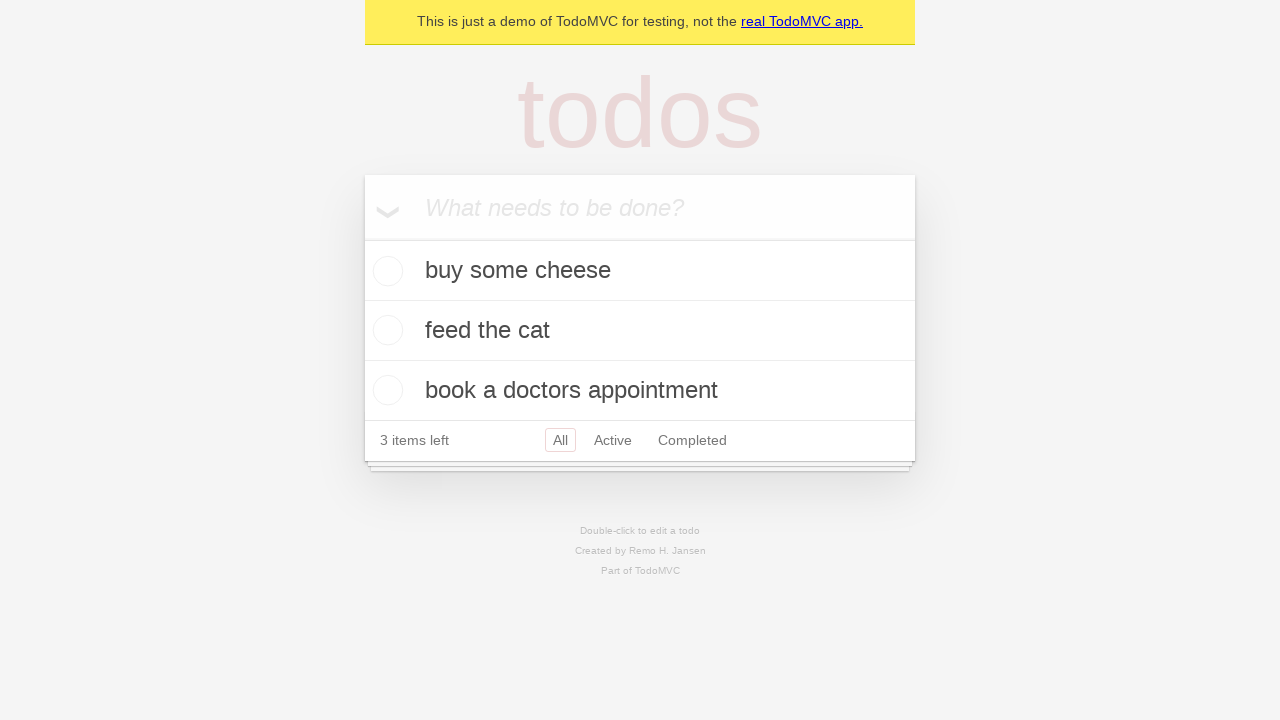

Checked the toggle all checkbox to mark all items as complete at (362, 238) on internal:label="Mark all as complete"i
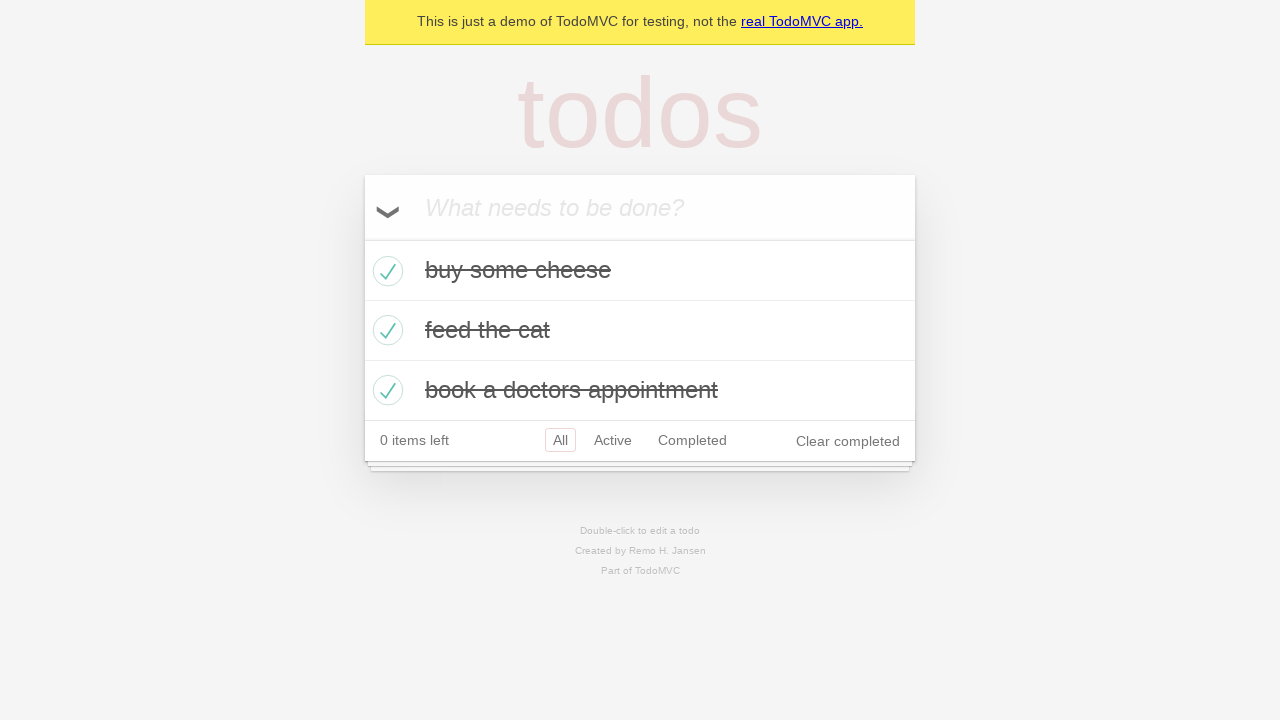

Unchecked the toggle all checkbox to clear complete state of all items at (362, 238) on internal:label="Mark all as complete"i
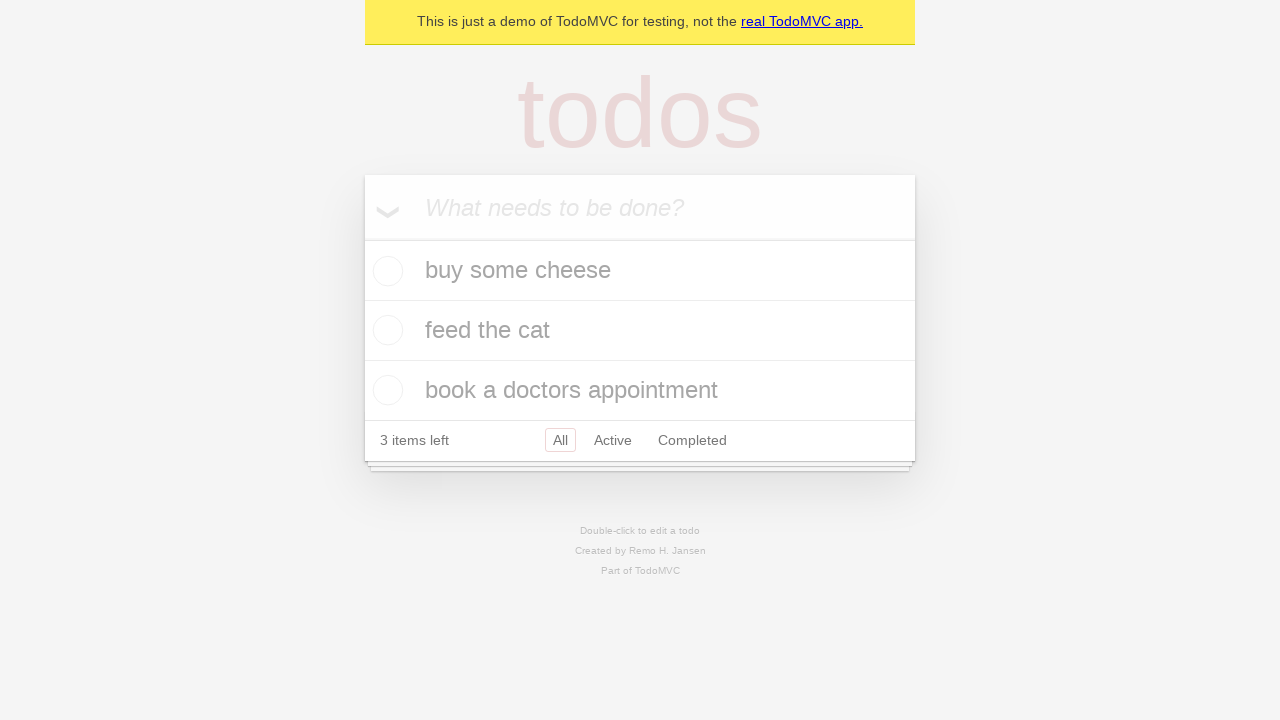

Waited for todo items to appear in uncompleted state
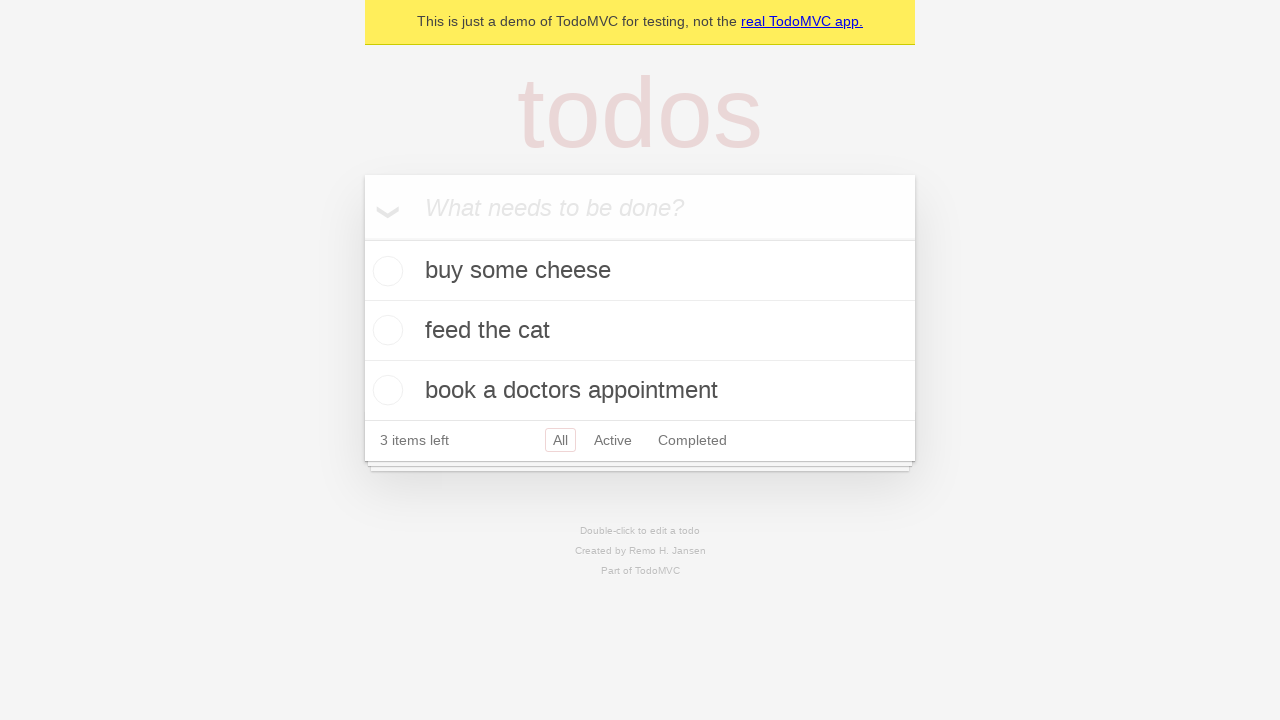

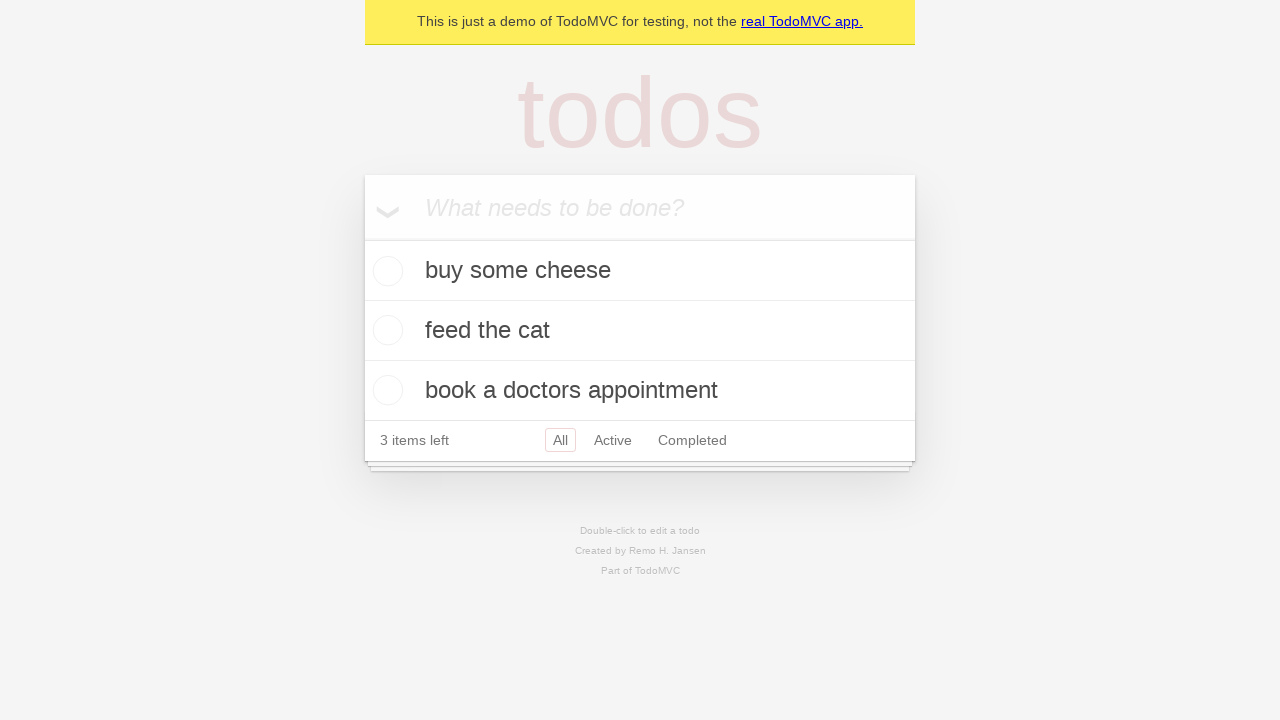